Tests that the toggle-all checkbox state updates when individual items are completed or cleared

Starting URL: https://demo.playwright.dev/todomvc

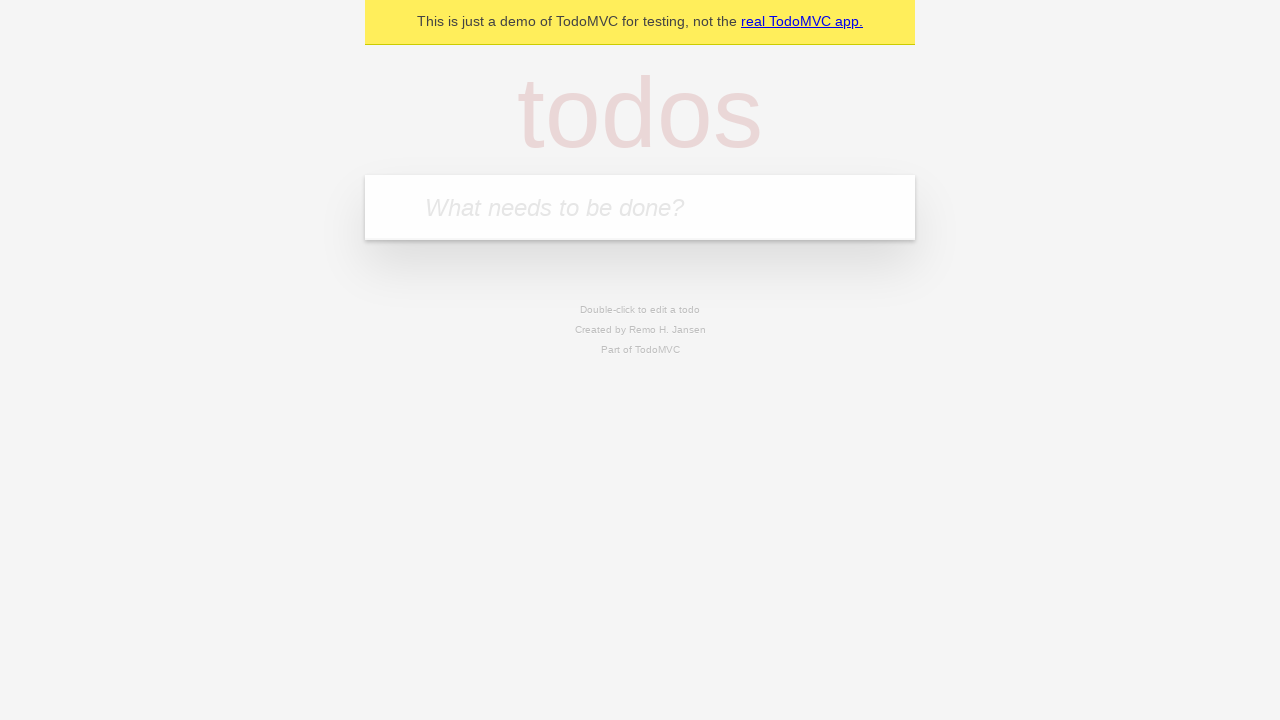

Filled new todo input with 'buy some cheese' on .new-todo
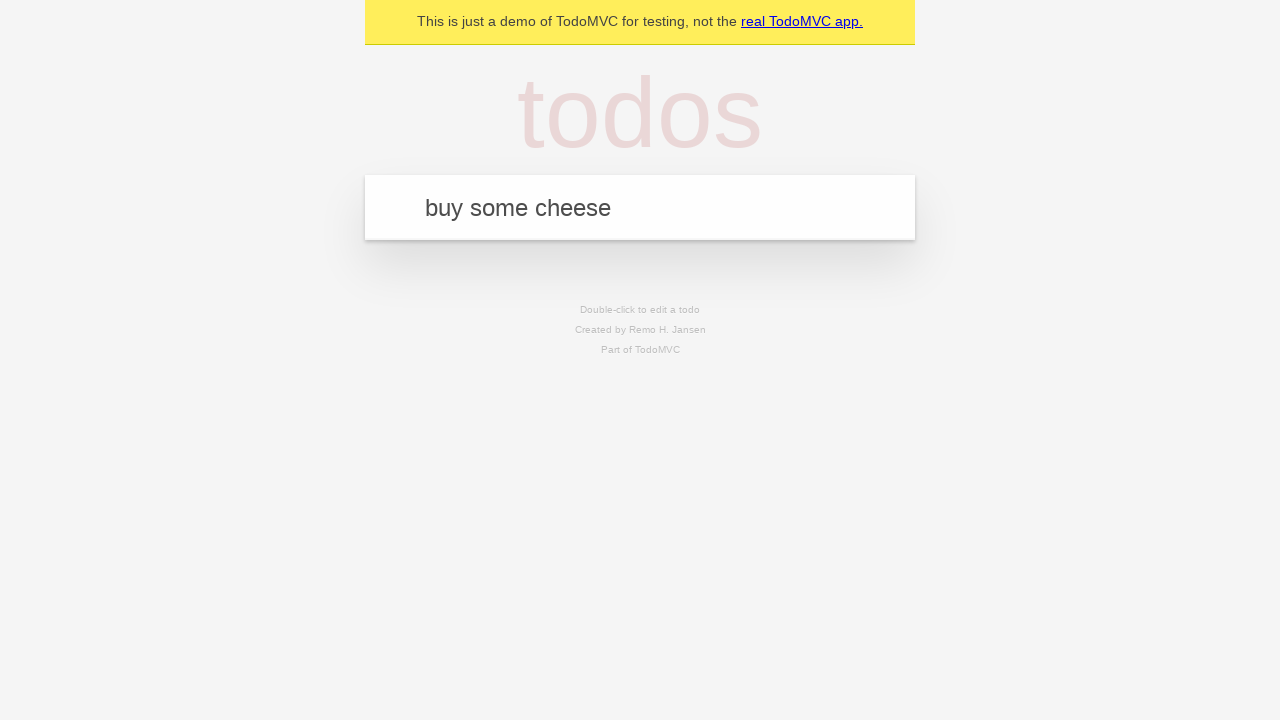

Pressed Enter to create first todo on .new-todo
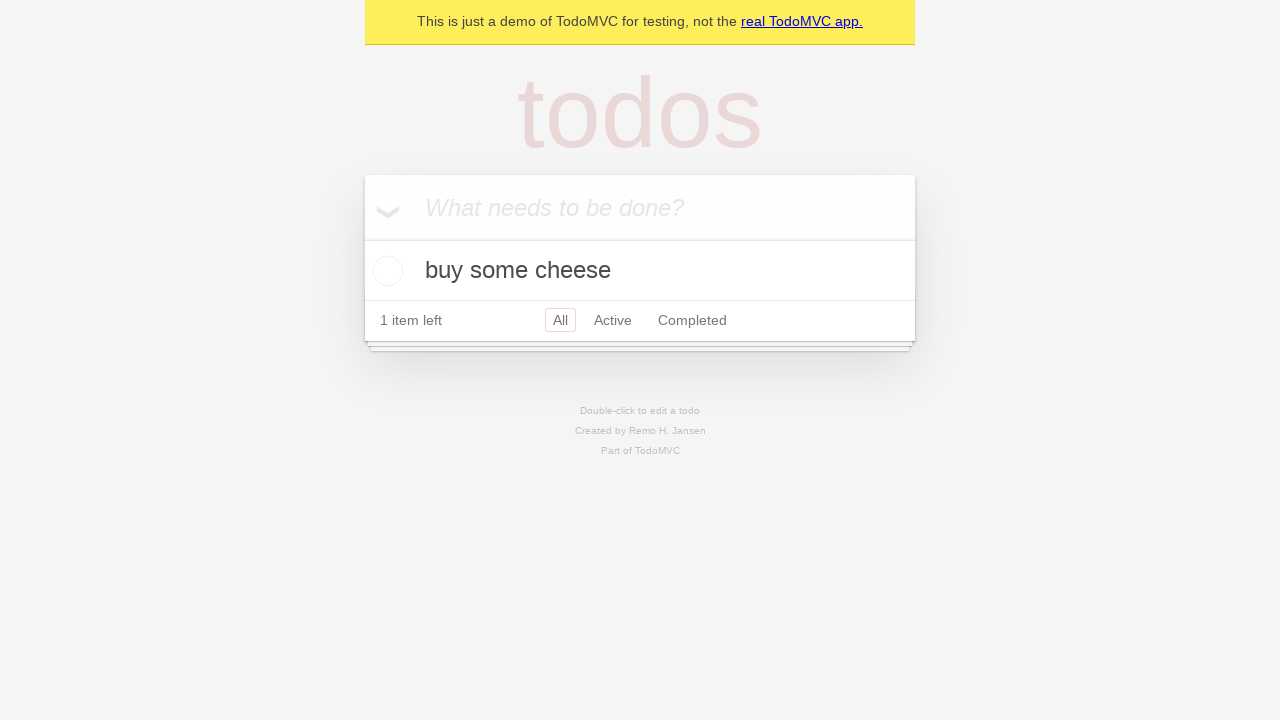

Filled new todo input with 'feed the cat' on .new-todo
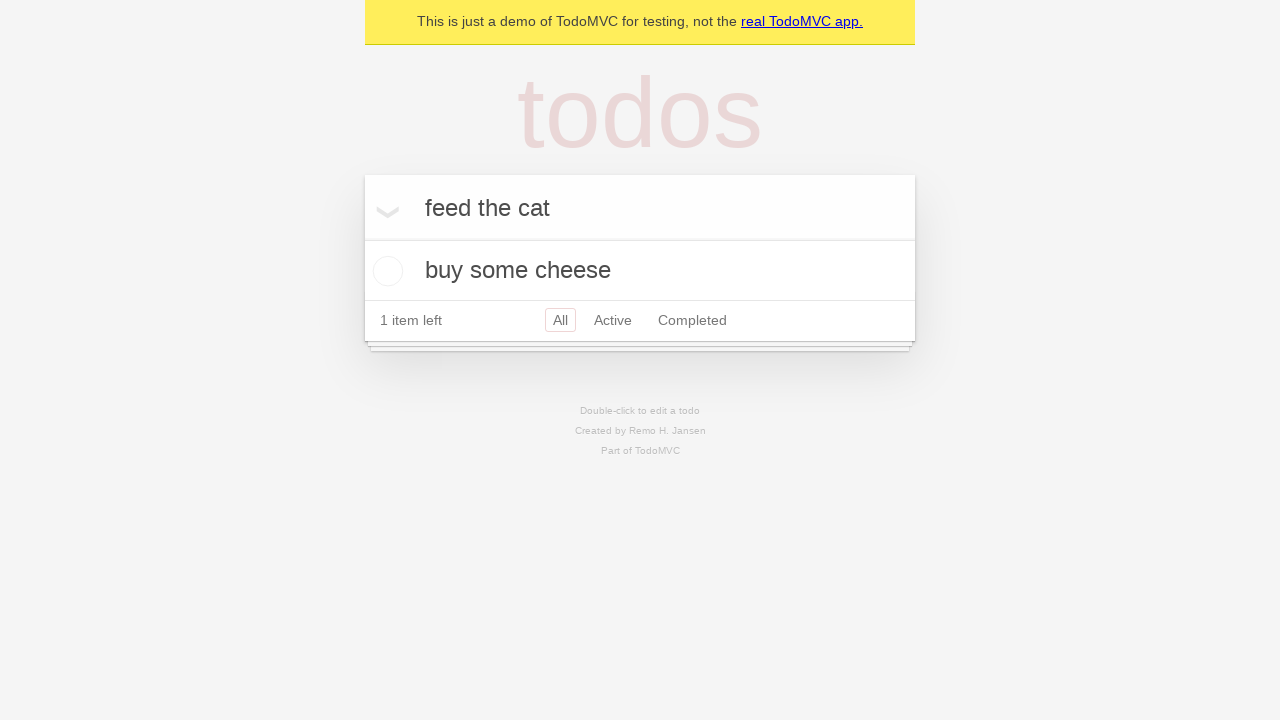

Pressed Enter to create second todo on .new-todo
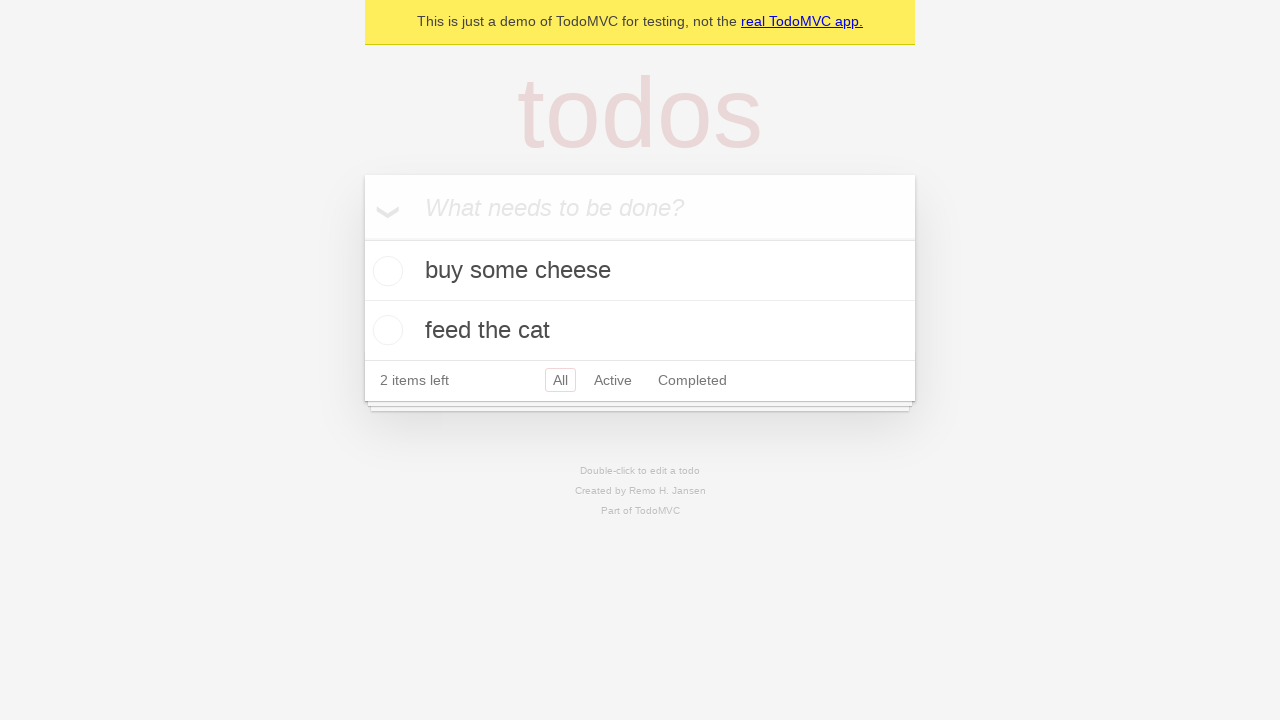

Filled new todo input with 'book a doctors appointment' on .new-todo
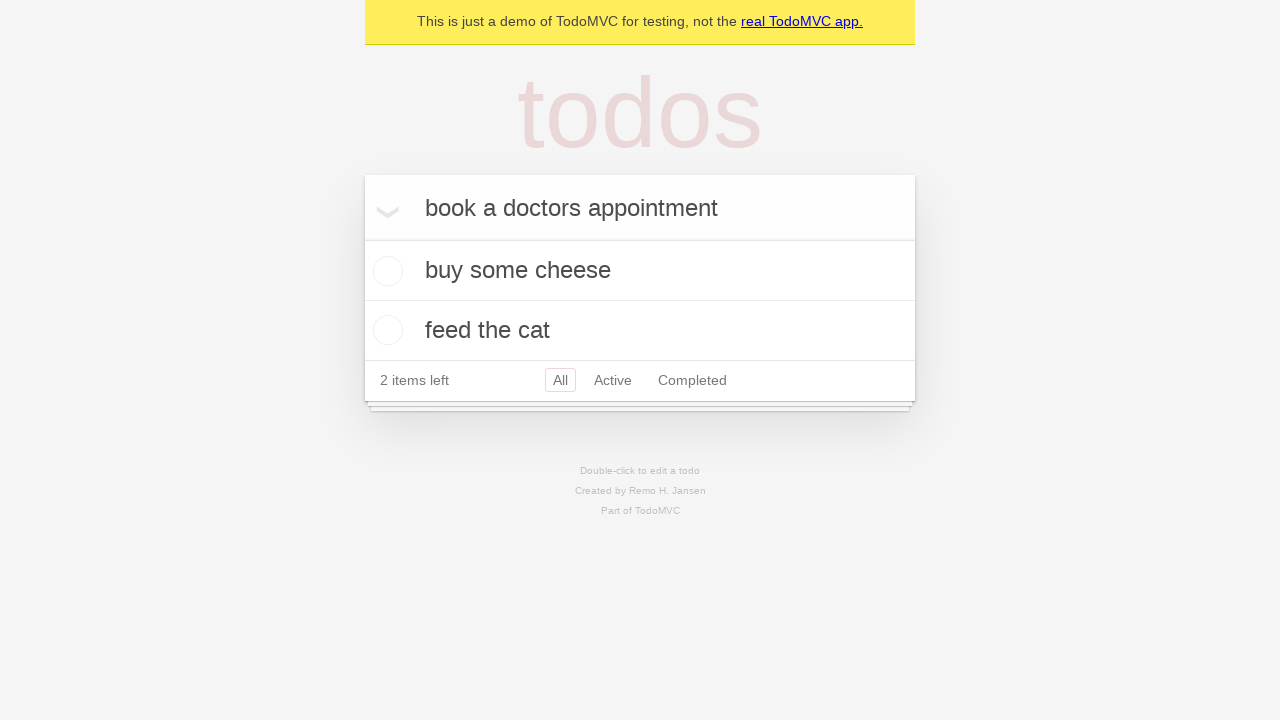

Pressed Enter to create third todo on .new-todo
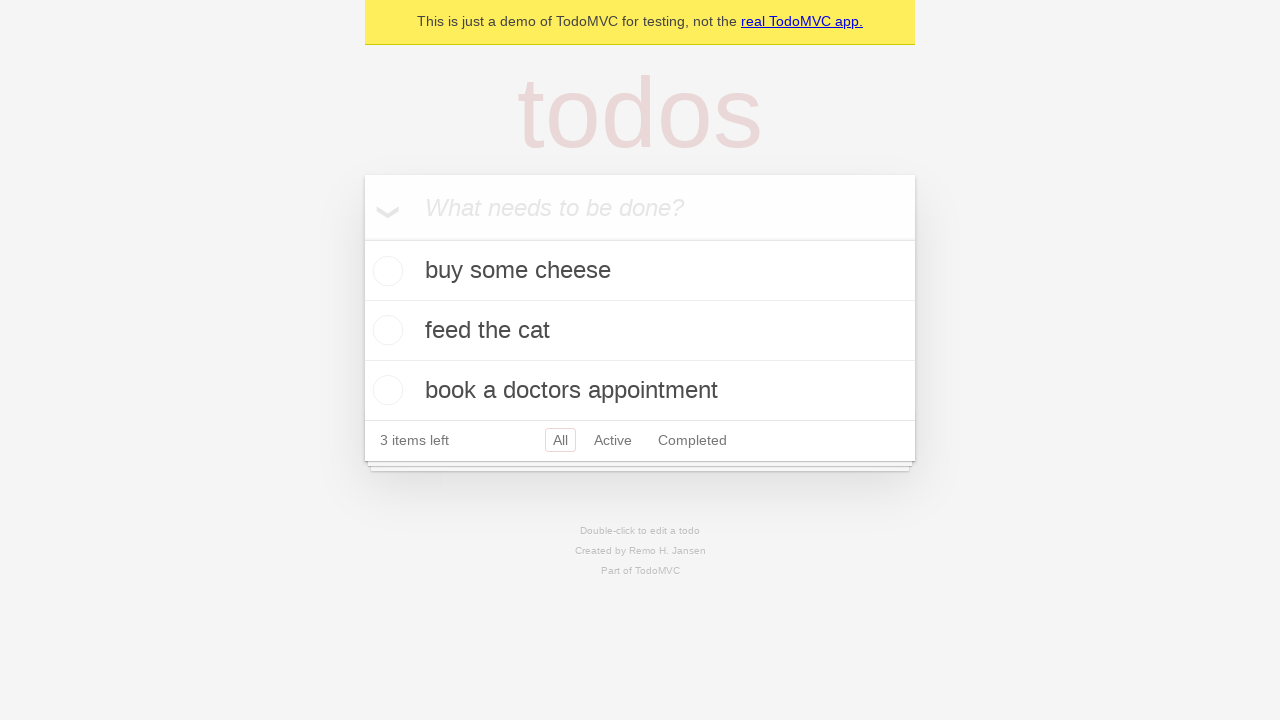

Checked toggle-all checkbox to mark all items complete at (362, 238) on .toggle-all
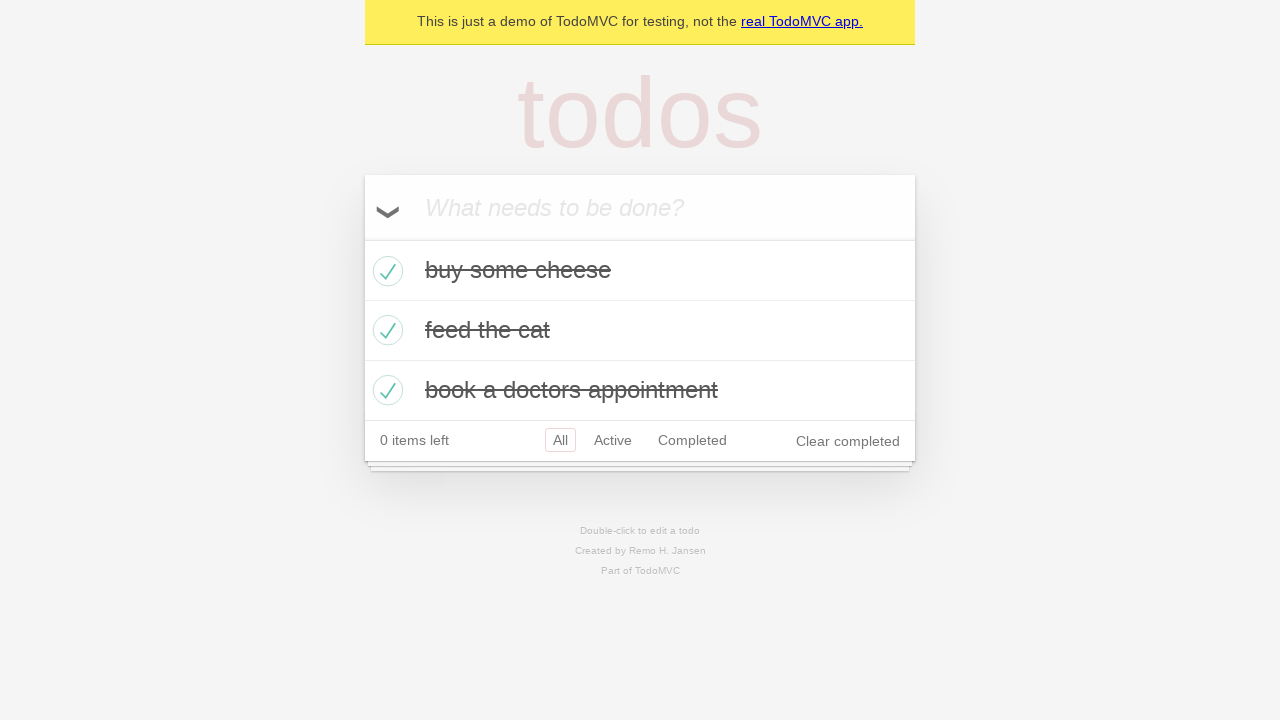

Unchecked first todo item, toggle-all should update state at (385, 271) on .todo-list li >> nth=0 >> .toggle
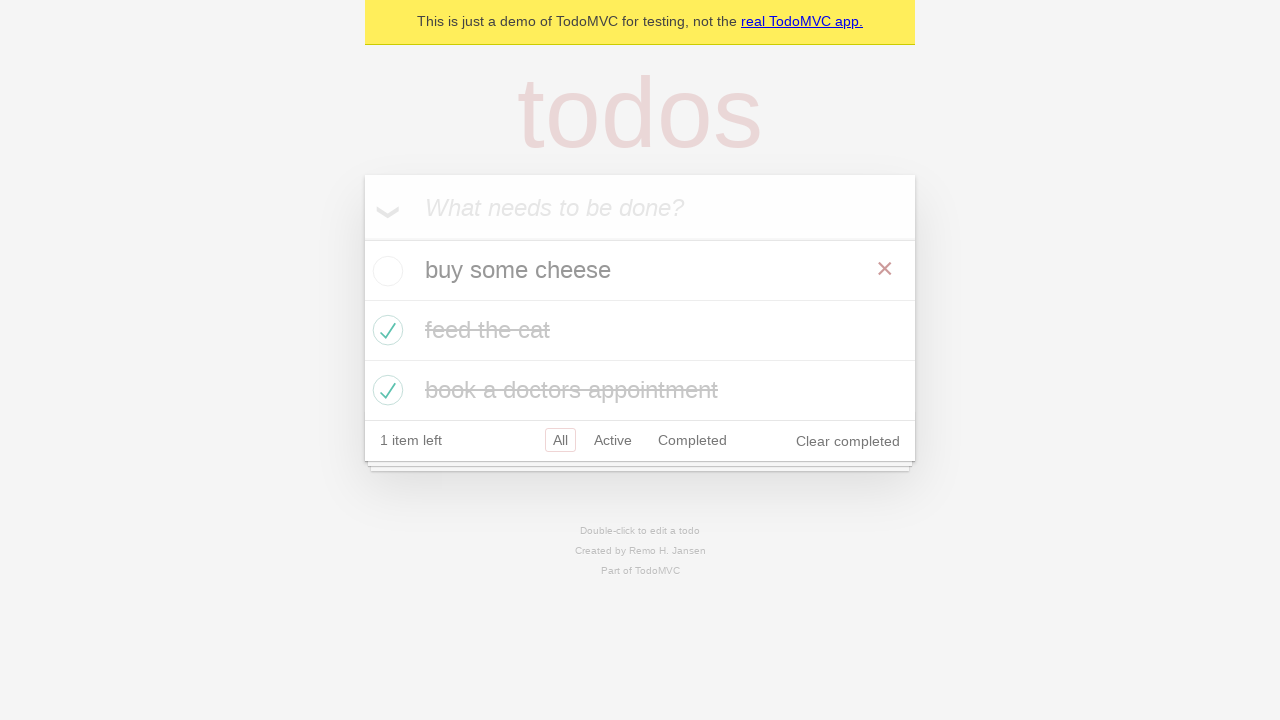

Rechecked first todo item, toggle-all state should update again at (385, 271) on .todo-list li >> nth=0 >> .toggle
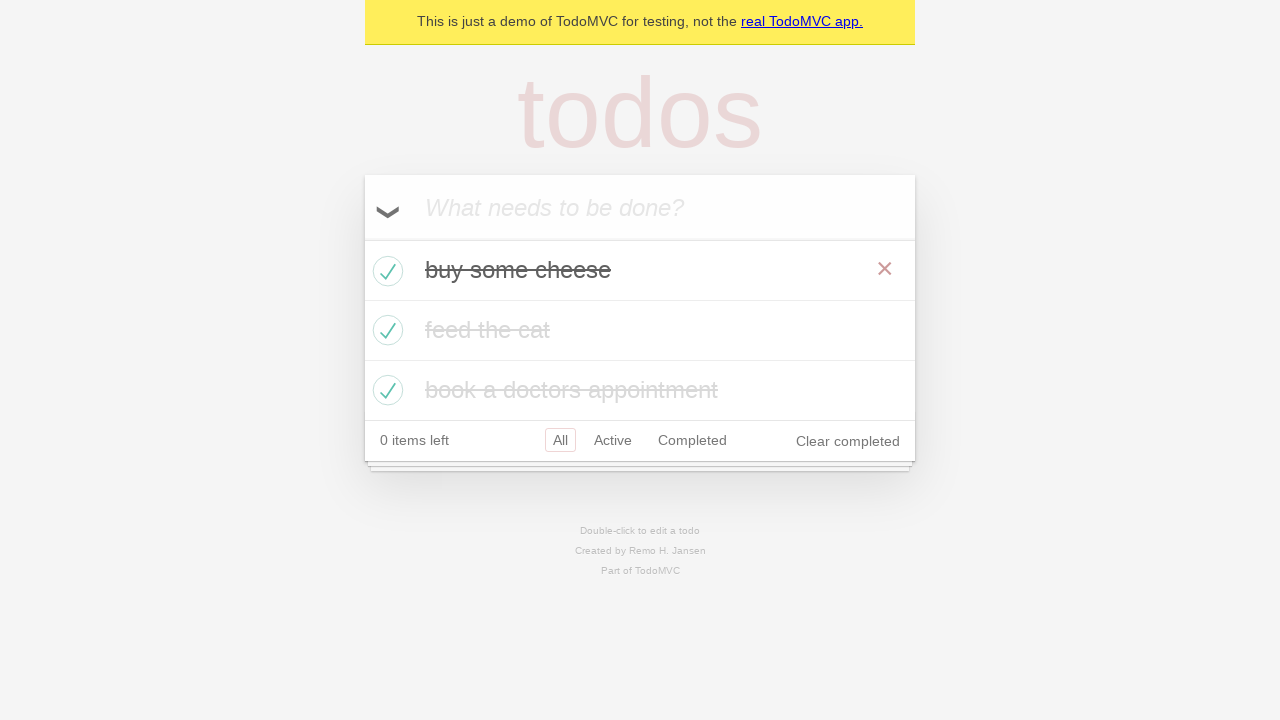

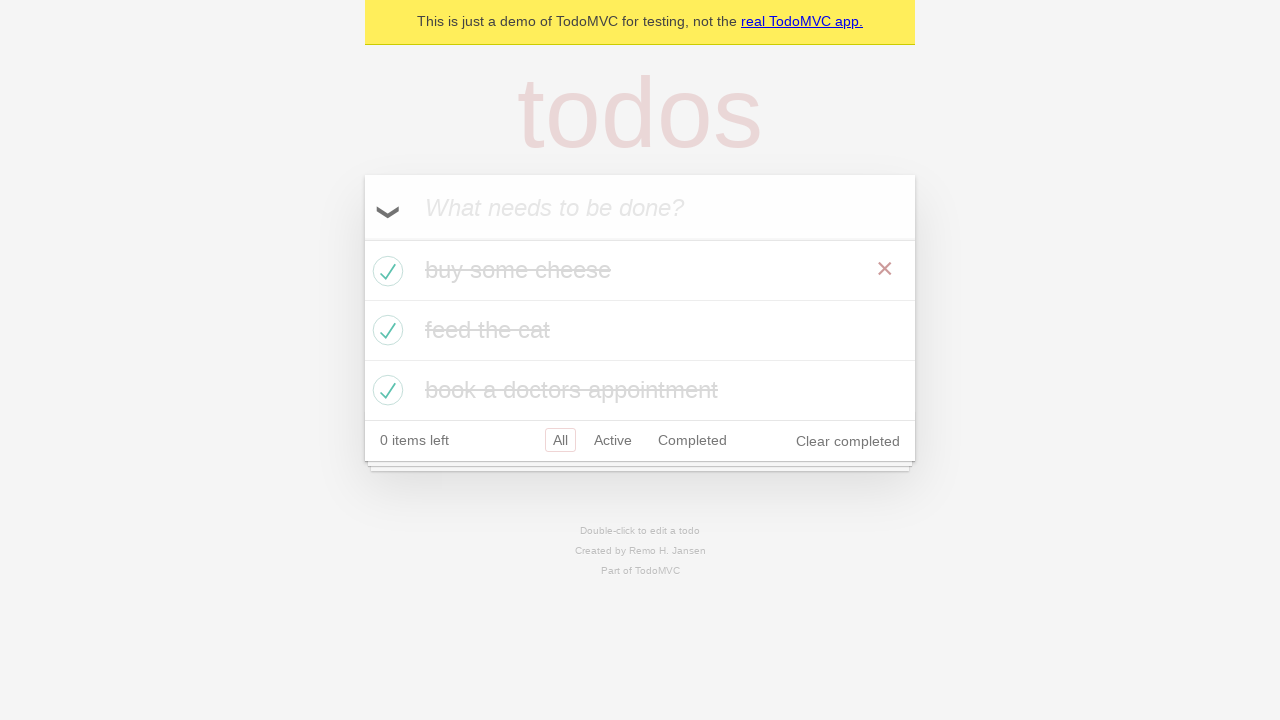